Tests iframe handling by switching between single frames and nested frames, filling text inputs in each frame context

Starting URL: https://demo.automationtesting.in/Frames.html

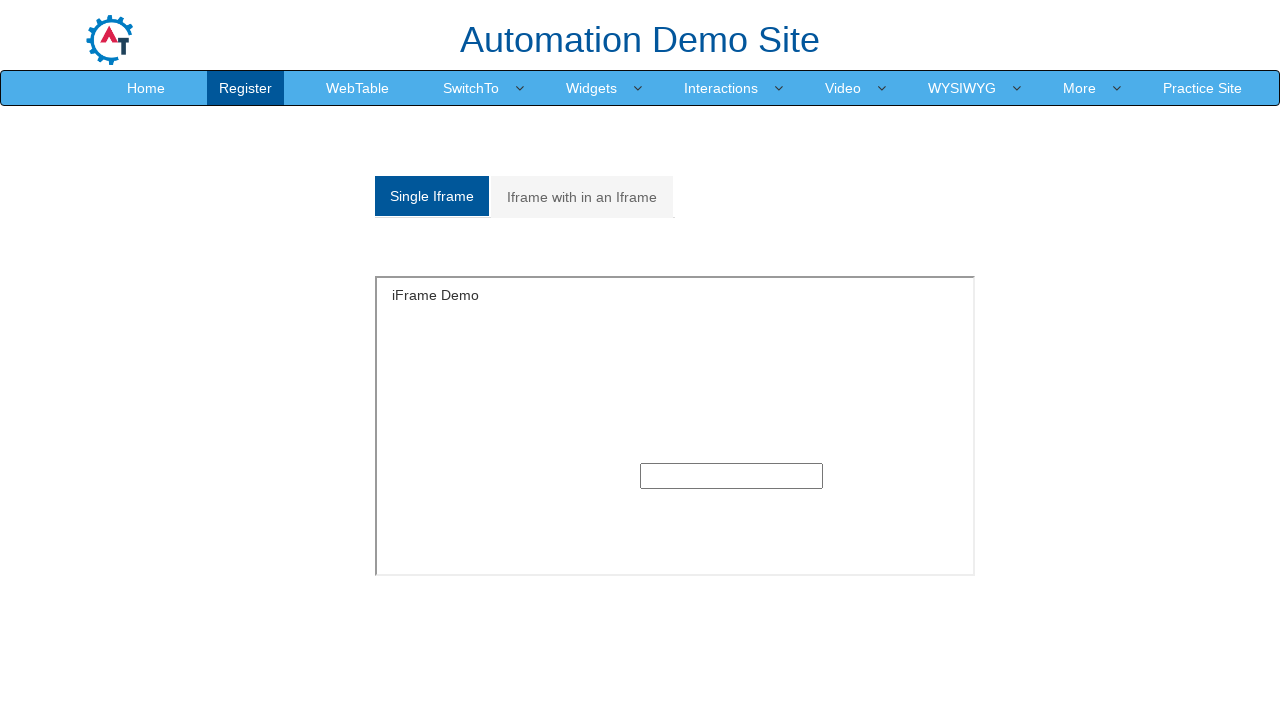

Clicked Help link which opened in a new tab
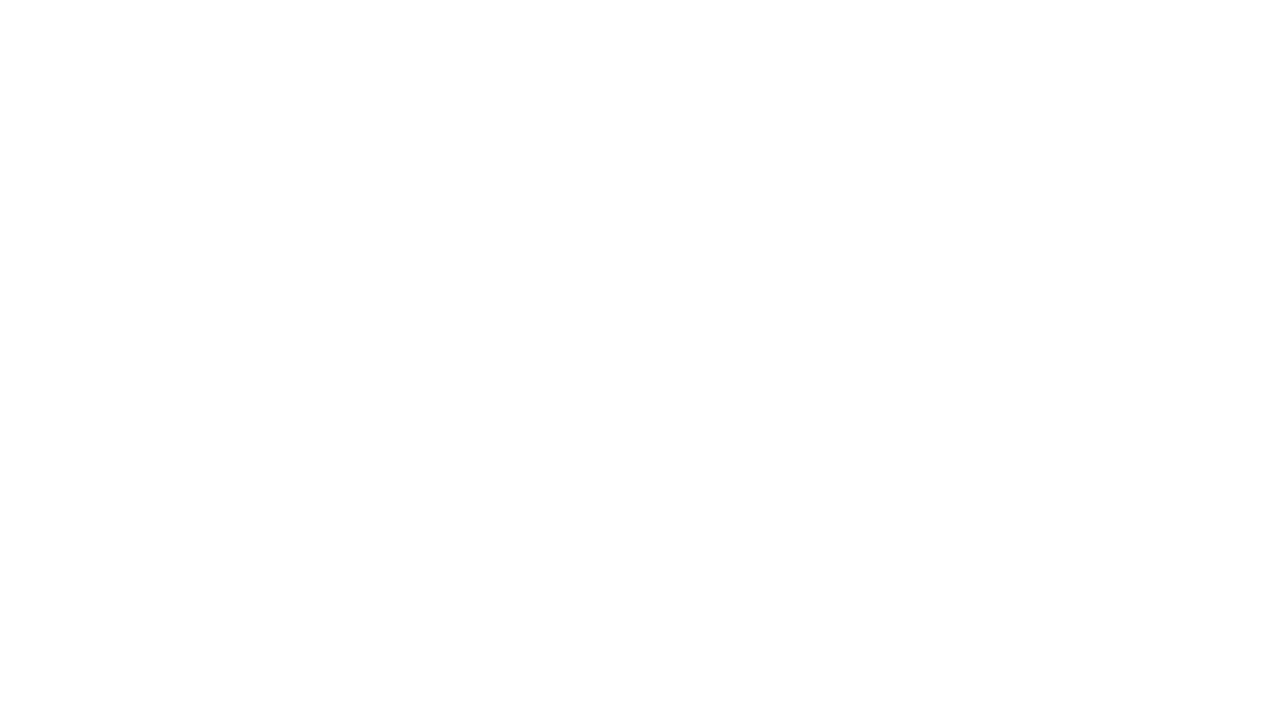

Captured new help page tab
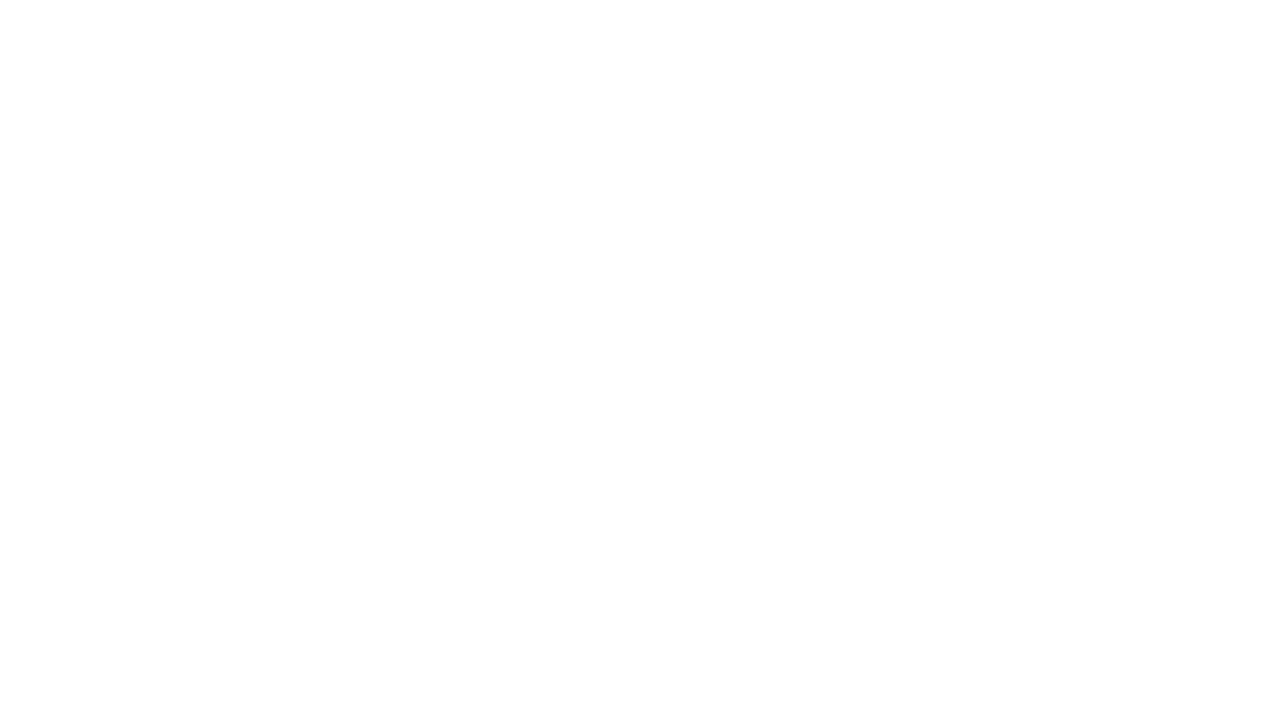

Help page loaded successfully
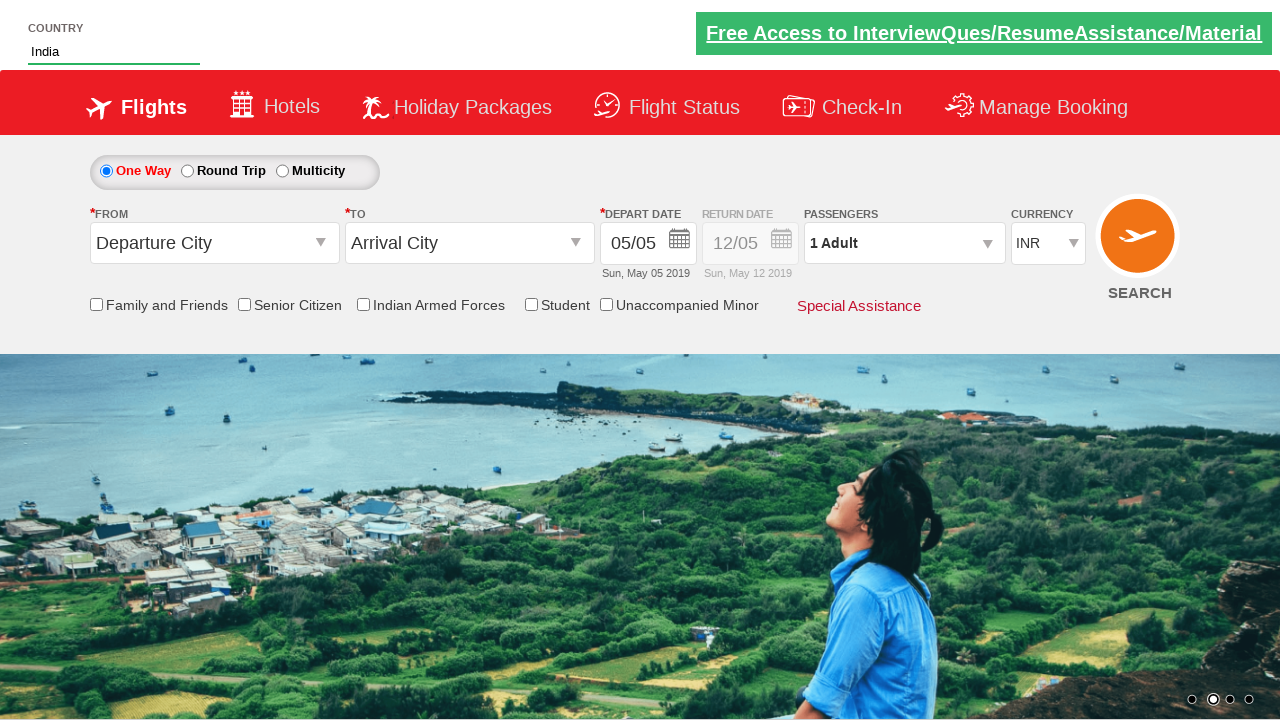

Clicked 'Create a Google Account' link in help documentation
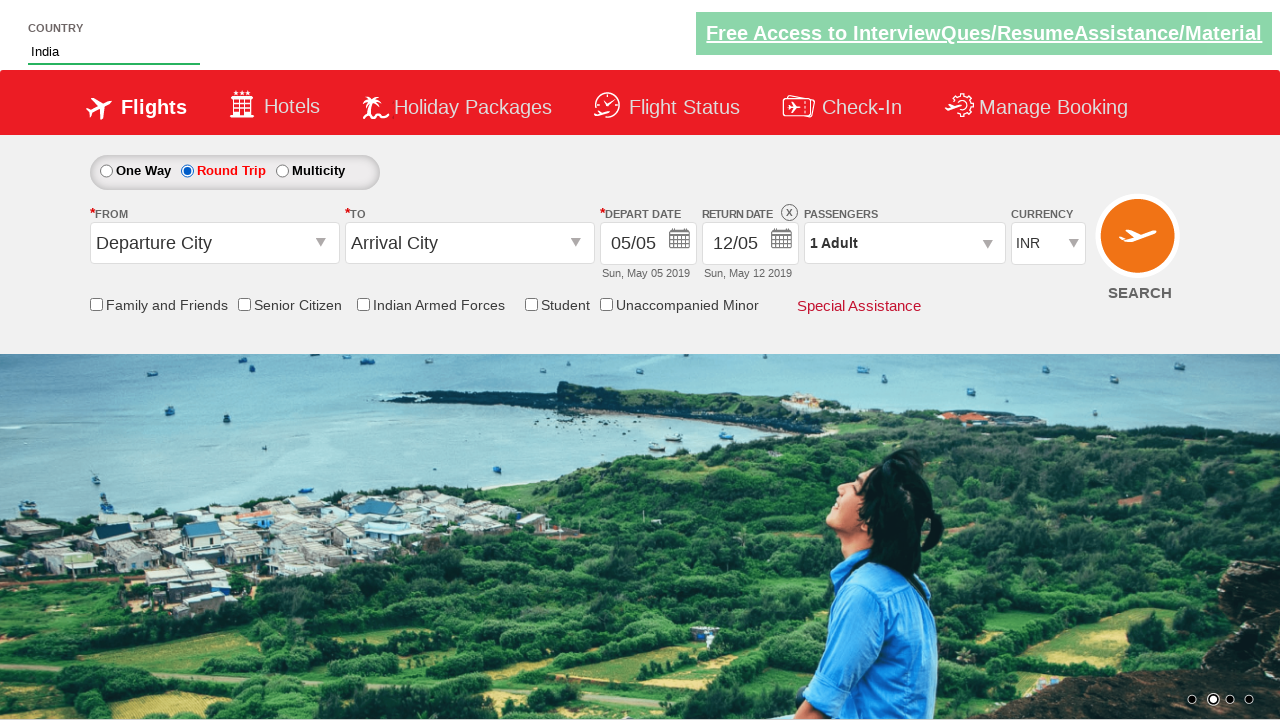

Page navigation completed after clicking Create a Google Account link
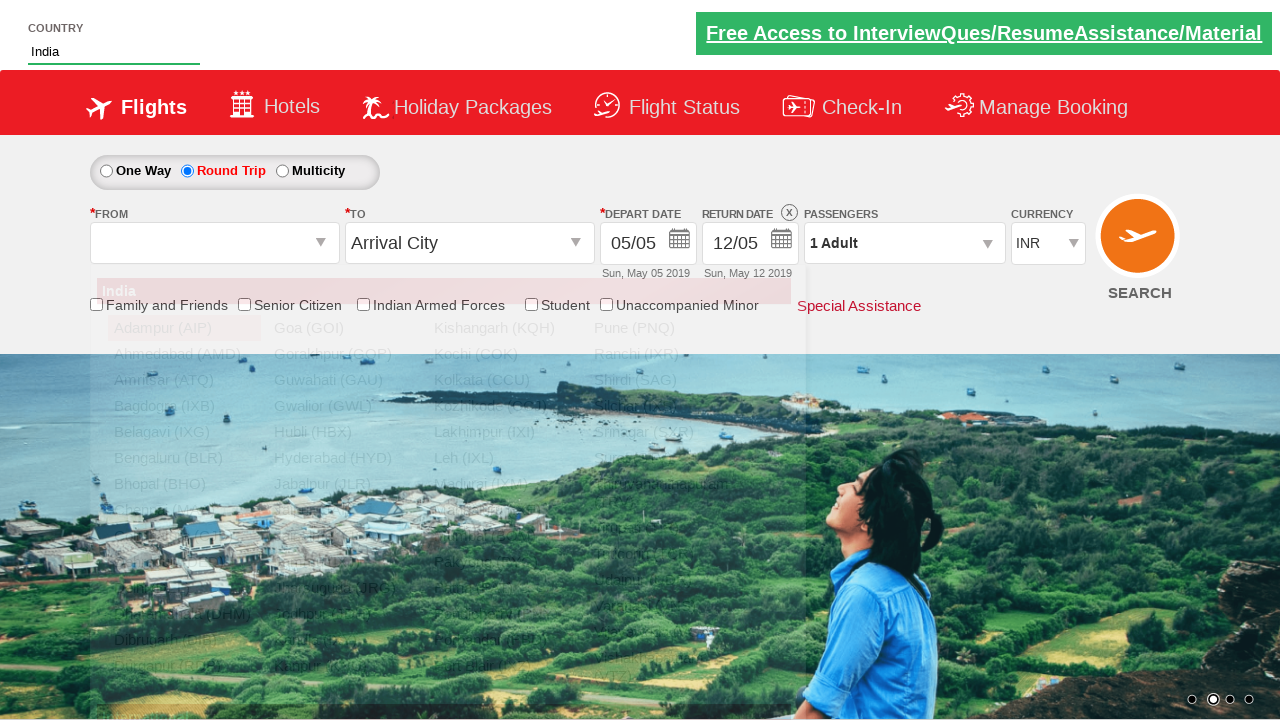

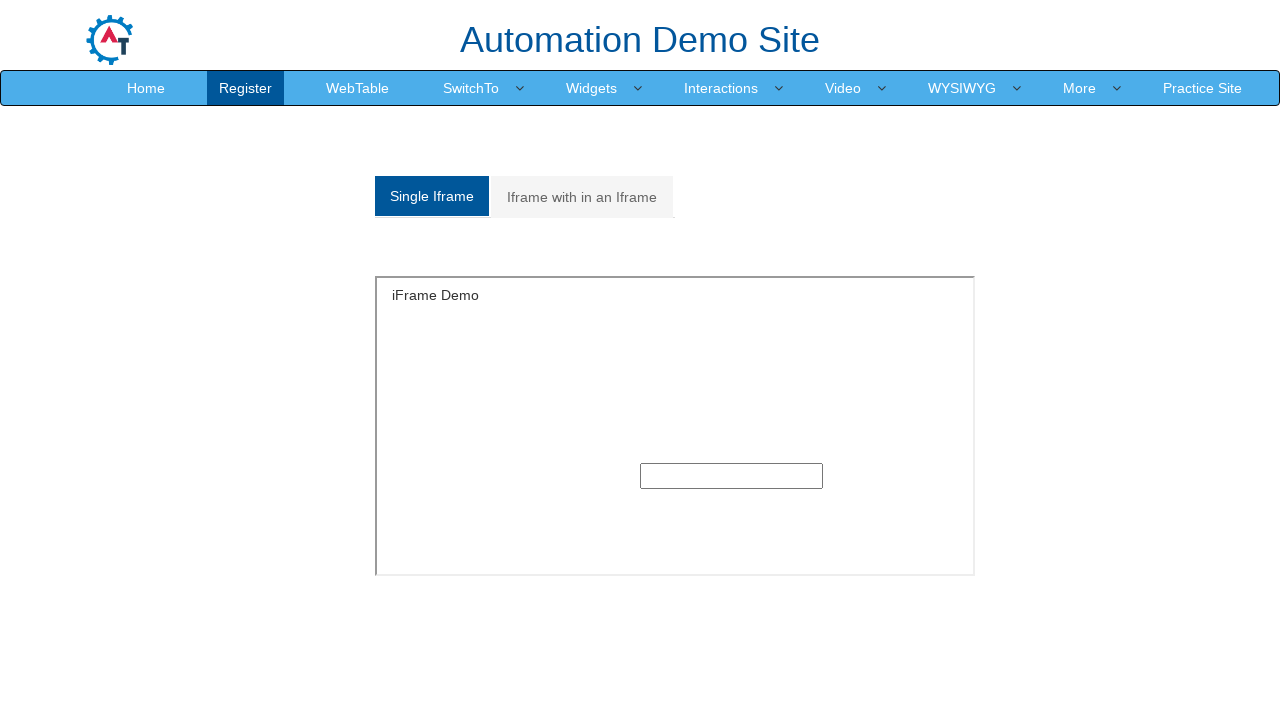